Tests the Select Menu page on DemoQA by selecting a group option from a React Select dropdown. It clicks on the "Select Value" dropdown and selects "Group 2, option 1".

Starting URL: https://demoqa.com/select-menu

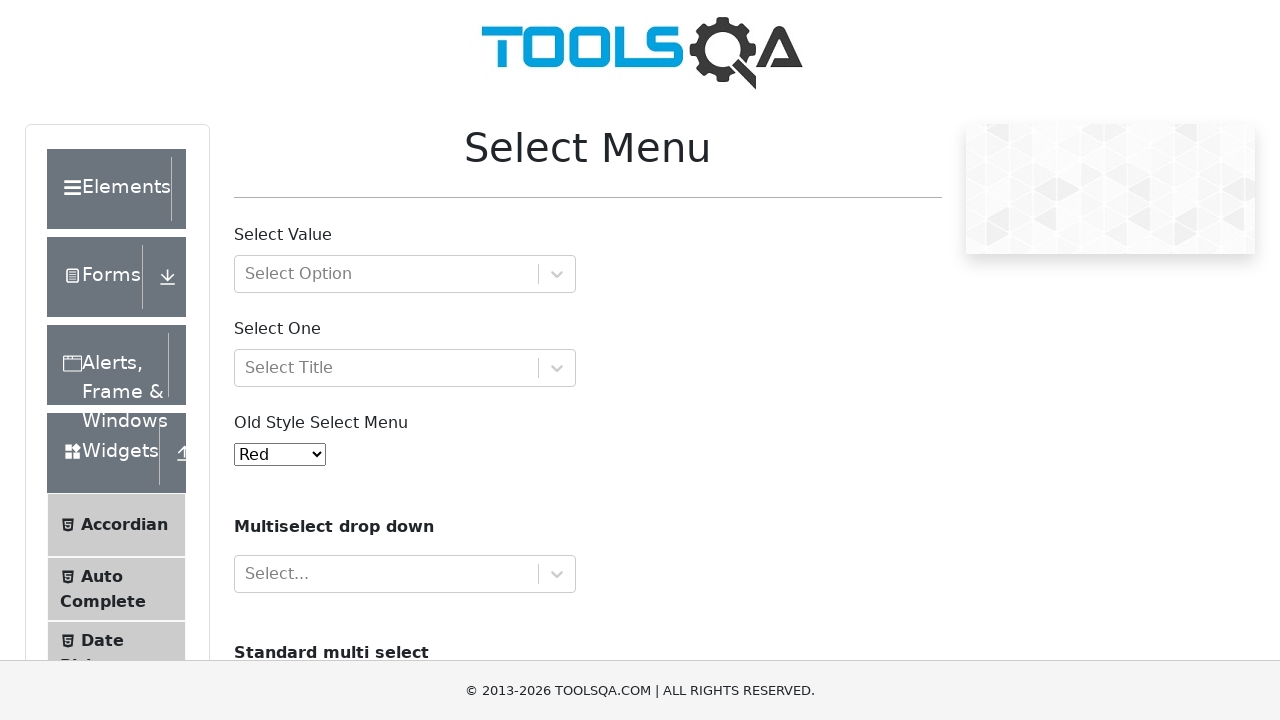

Waited for Select Menu page to load
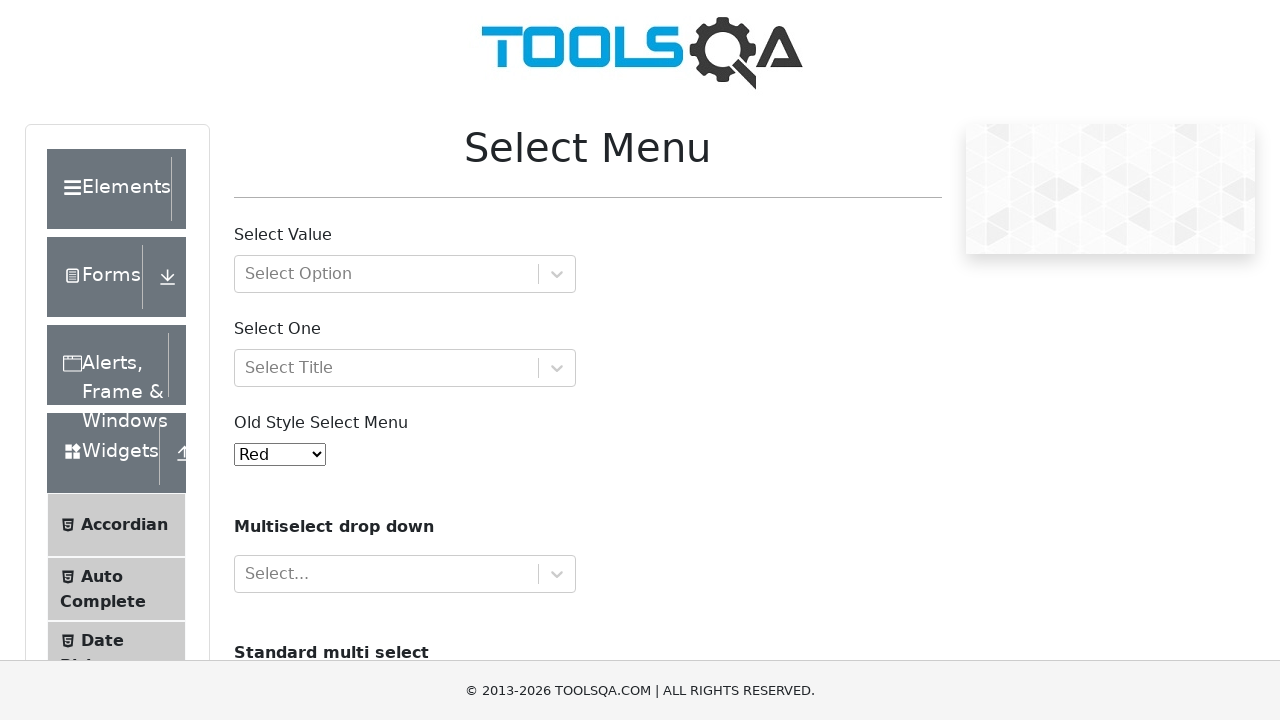

Clicked on the 'Select Value' dropdown container at (405, 274) on #withOptGroup
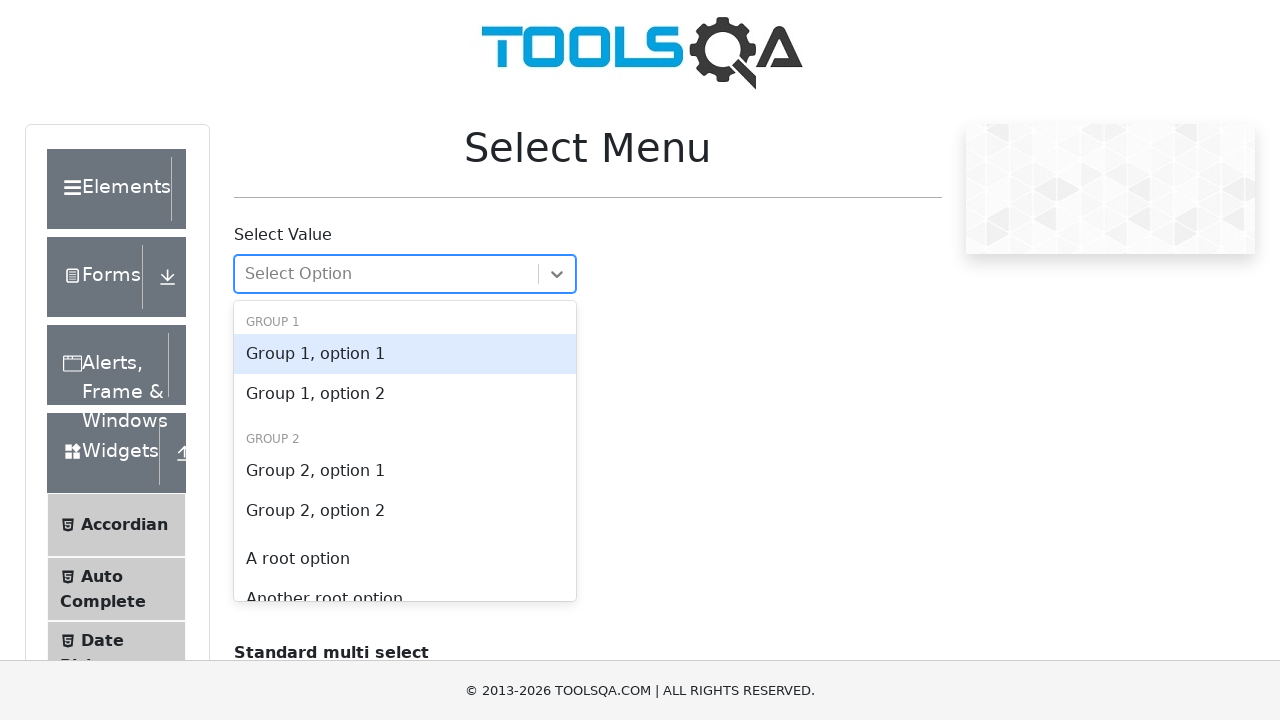

Typed 'Group 2, option 1' in the dropdown input field on #react-select-2-input
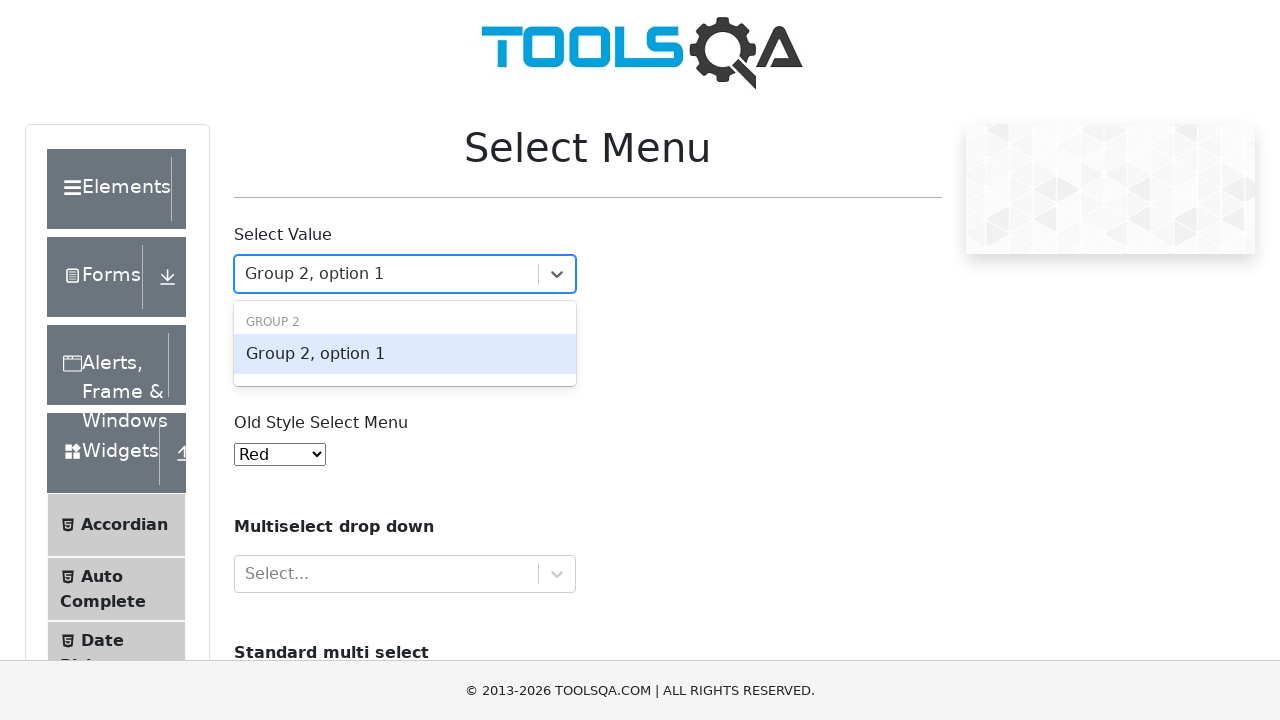

Pressed Enter to confirm the group option selection
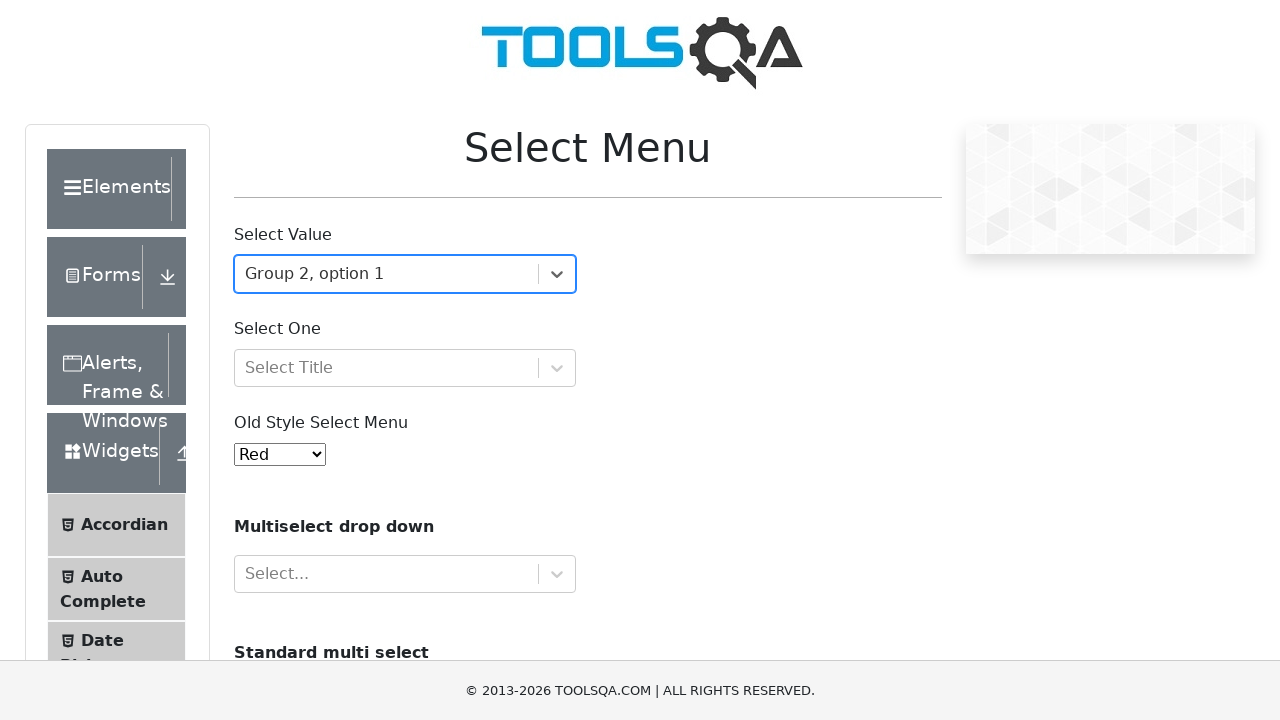

Verified that the group option was successfully selected
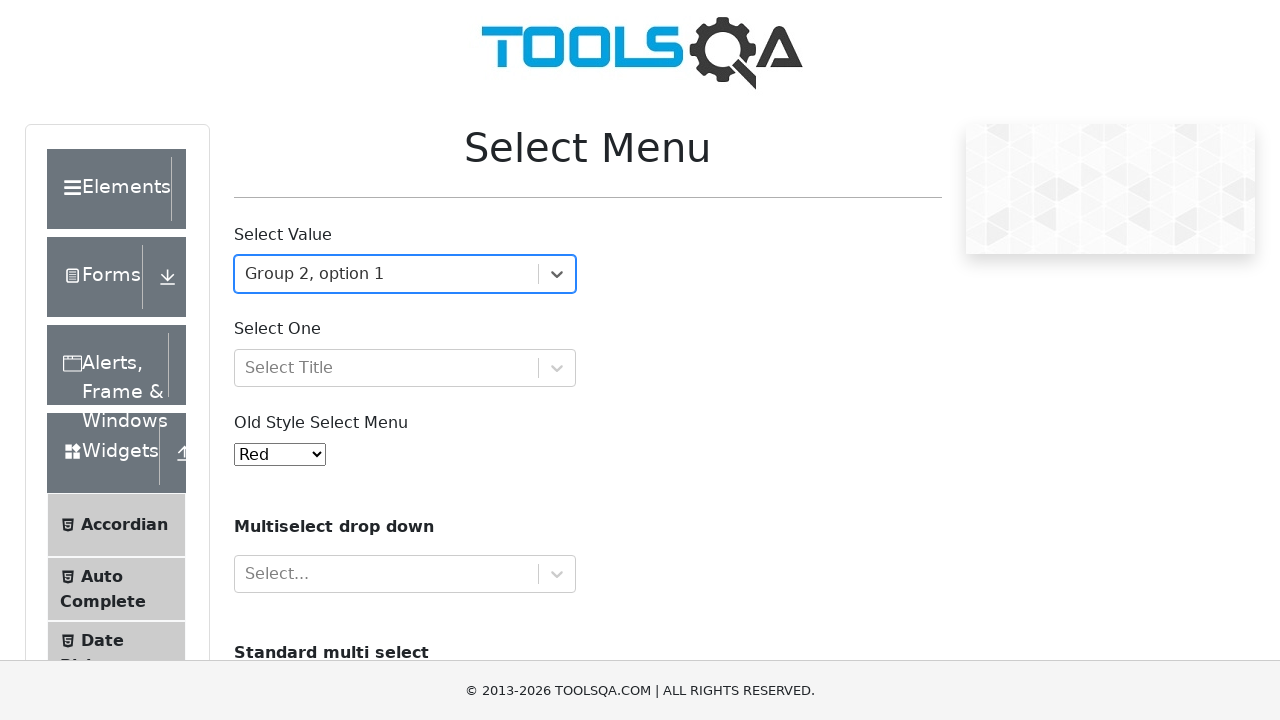

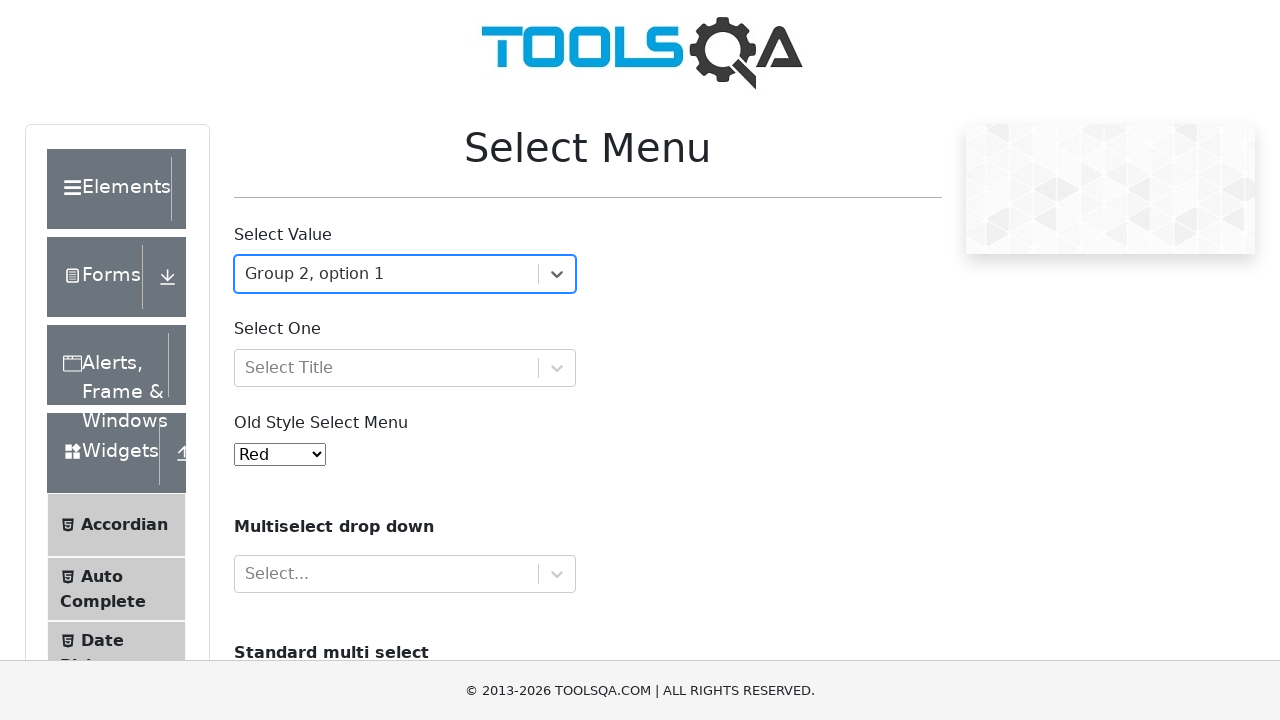